Tests element highlighting functionality by navigating to a page with many elements, finding a specific element by ID, and applying a visual highlight style (red dashed border) using JavaScript execution.

Starting URL: http://the-internet.herokuapp.com/large

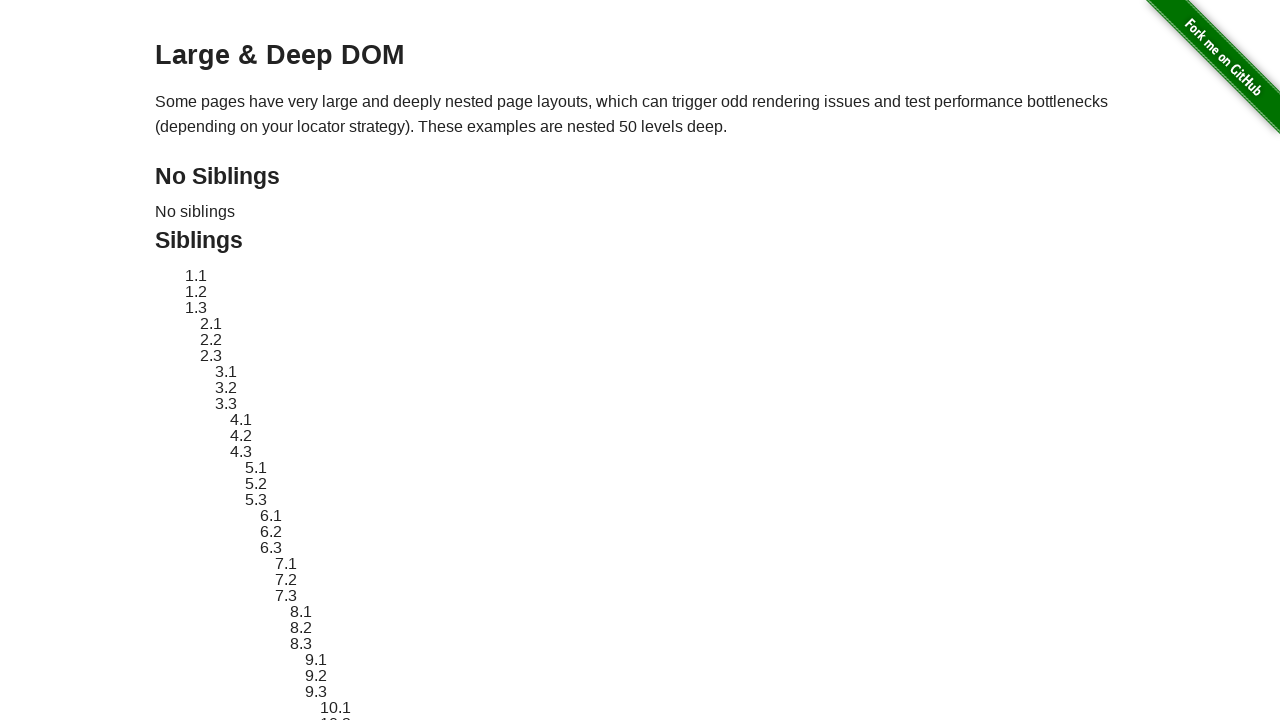

Element #sibling-2.3 is now visible
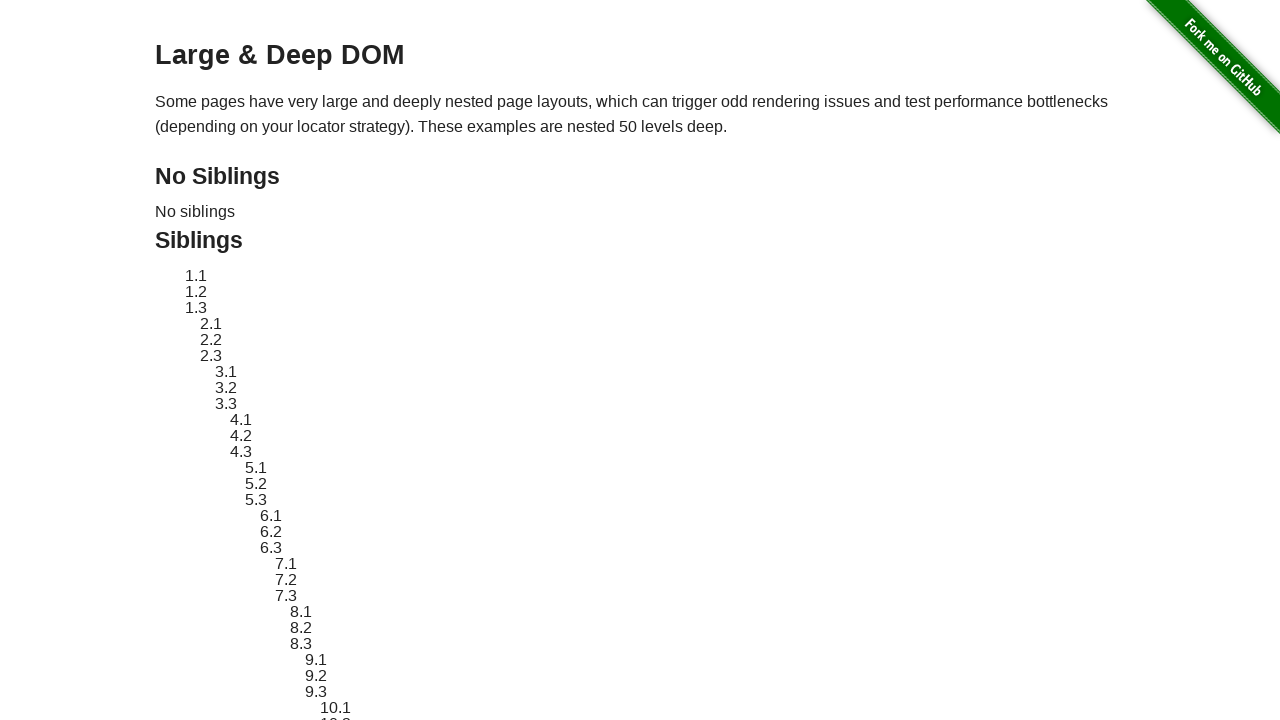

Retrieved original style attribute of element
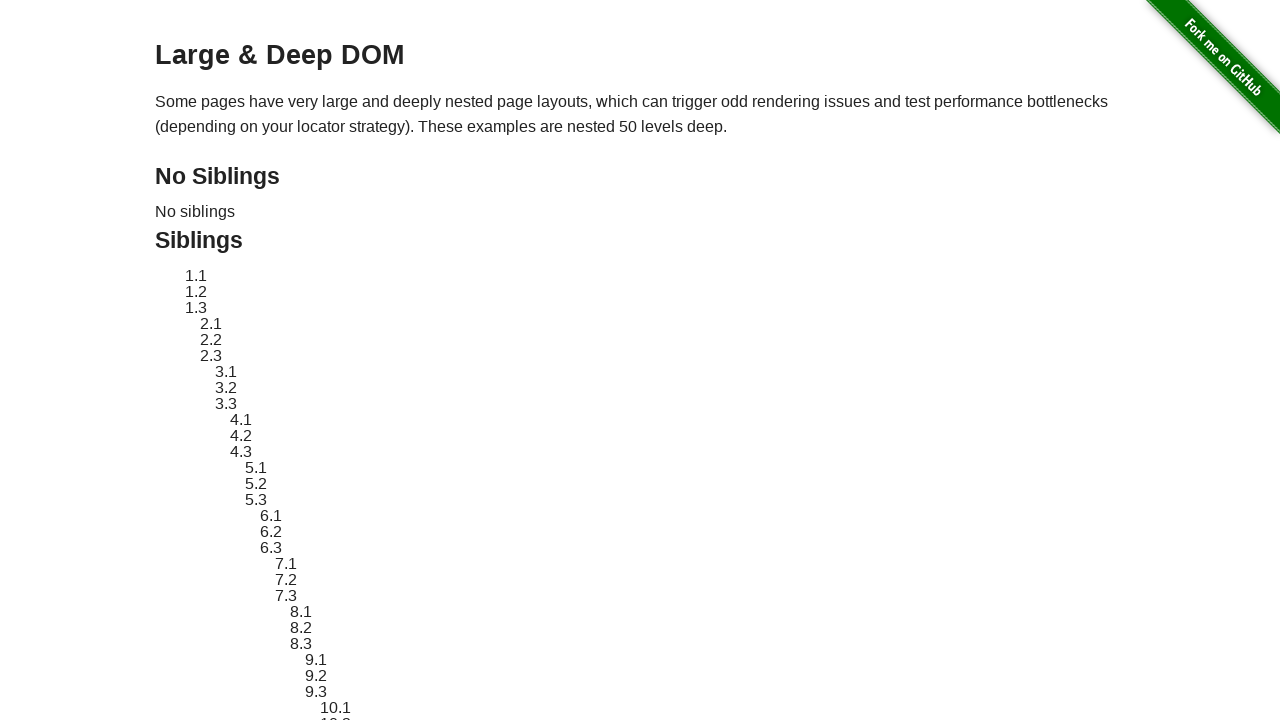

Applied red dashed border highlight to element
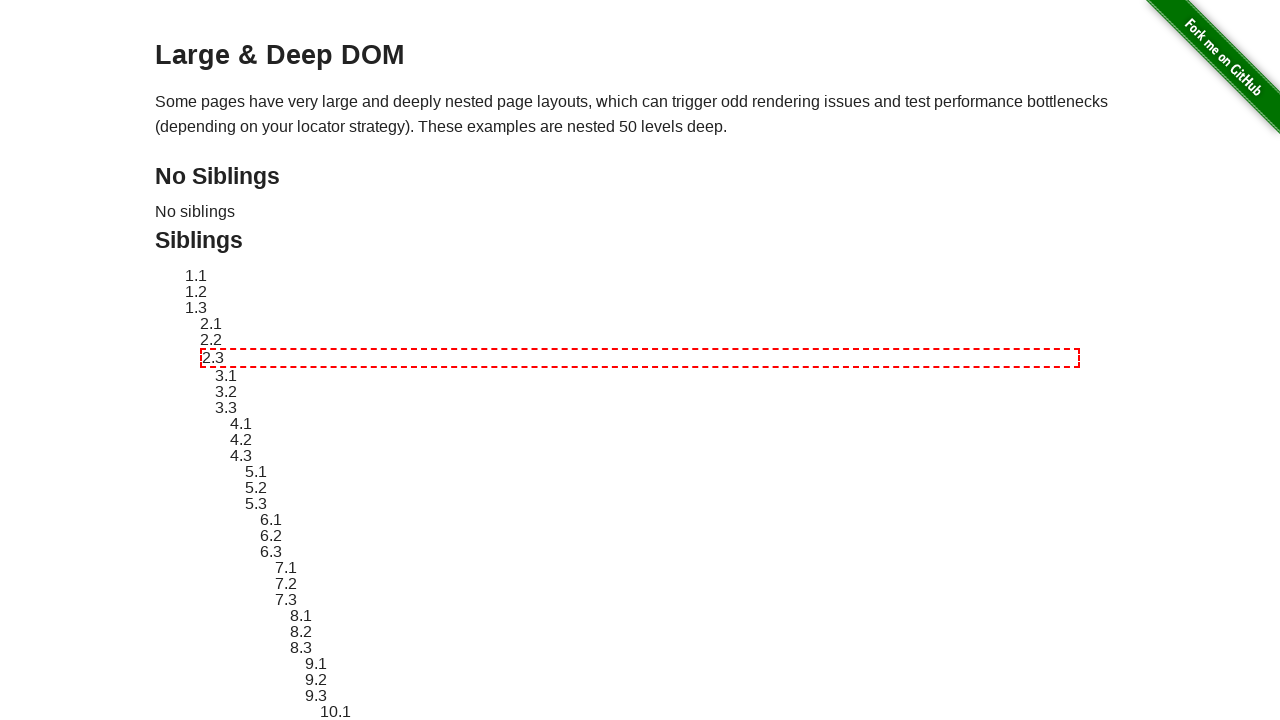

Waited 3 seconds to observe highlight effect
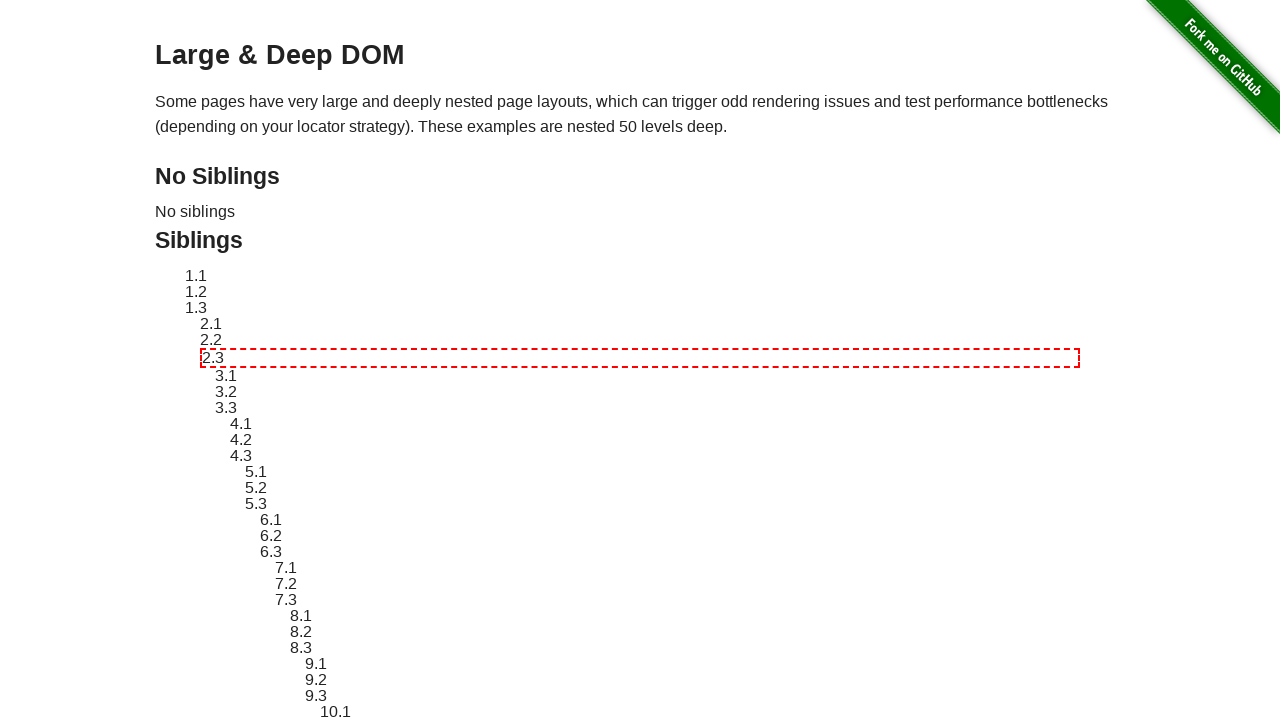

Reverted element style to original state
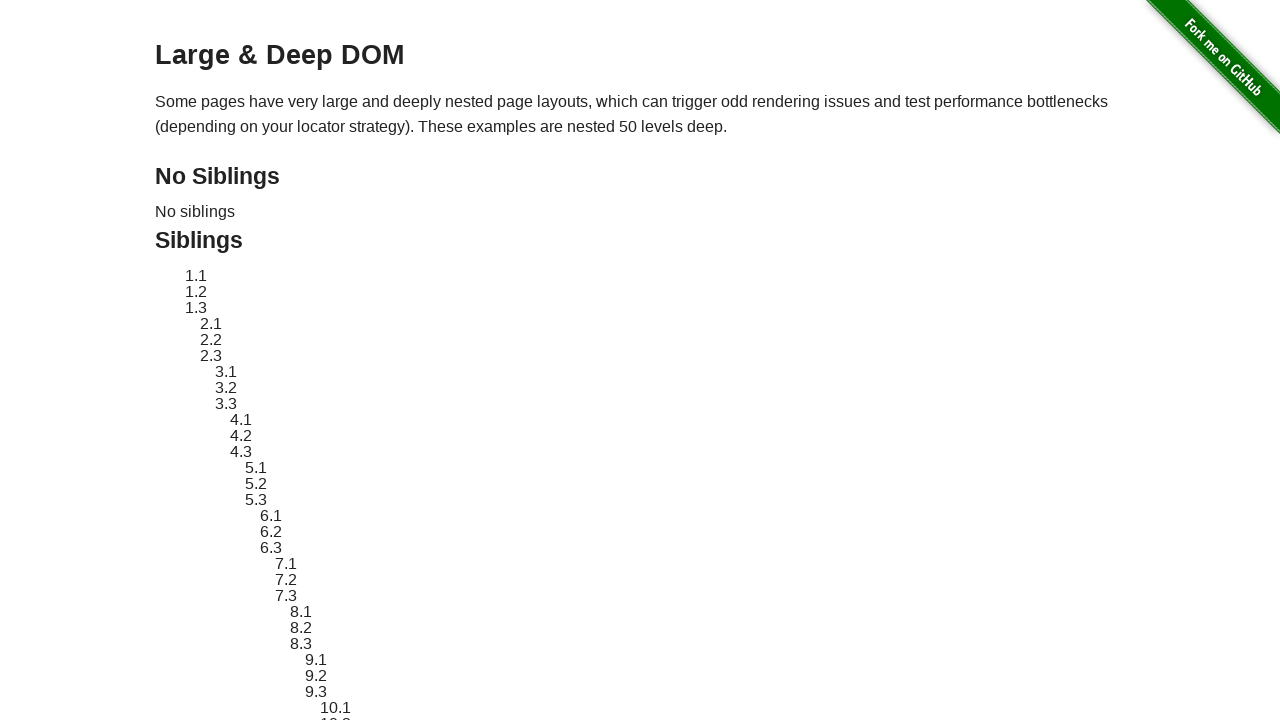

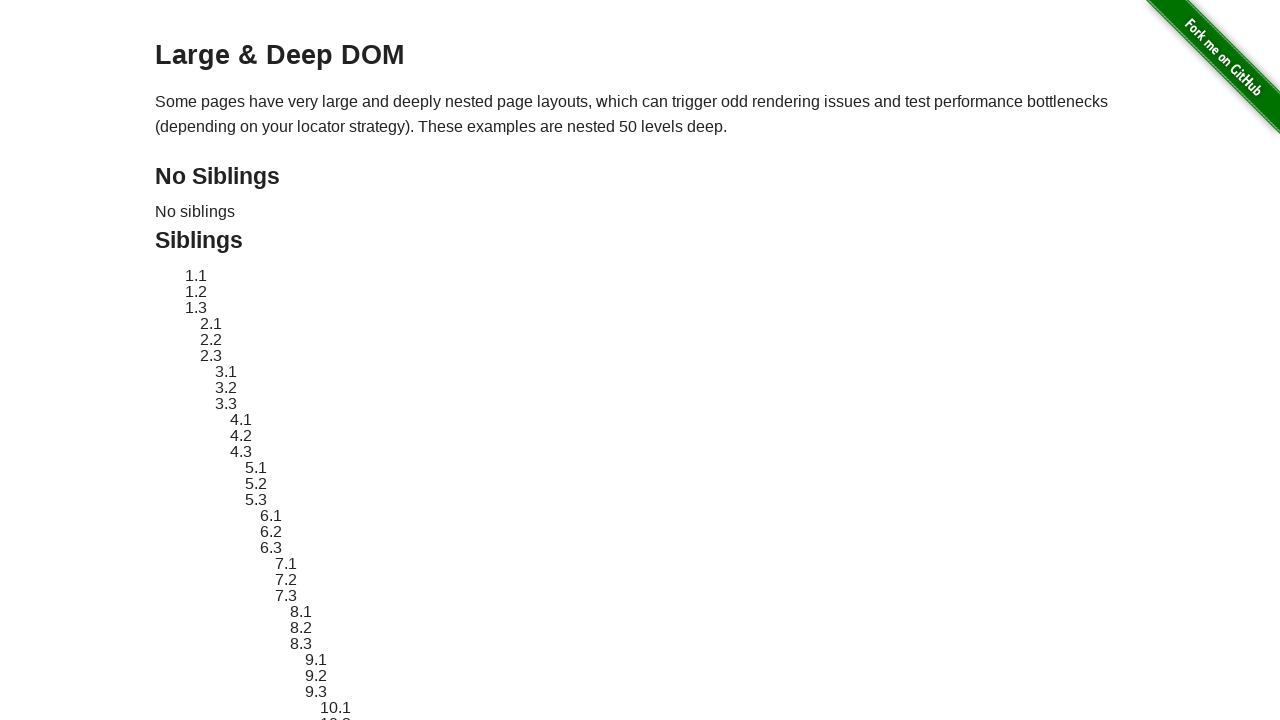